Navigates to the OrangeHRM 30-day trial page and verifies that anchor links are present on the page.

Starting URL: https://www.orangehrm.com/orangehrm-30-day-trial/

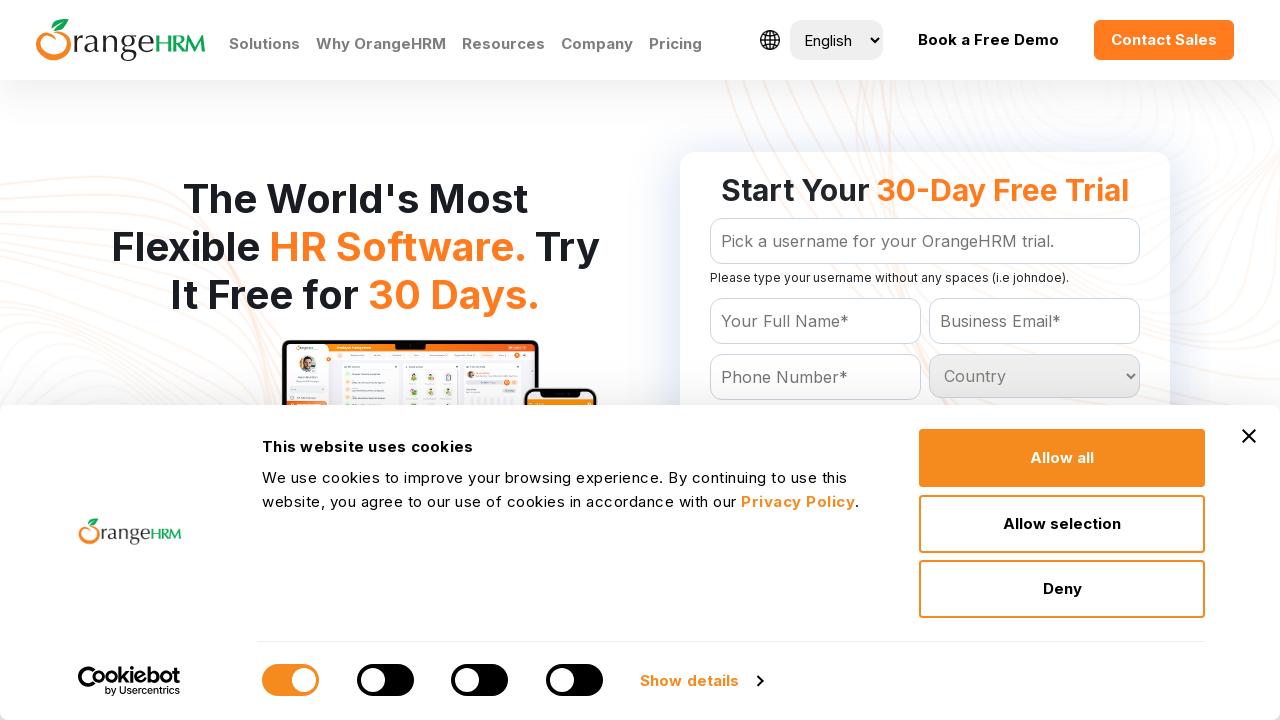

Waited for anchor links to load on the page
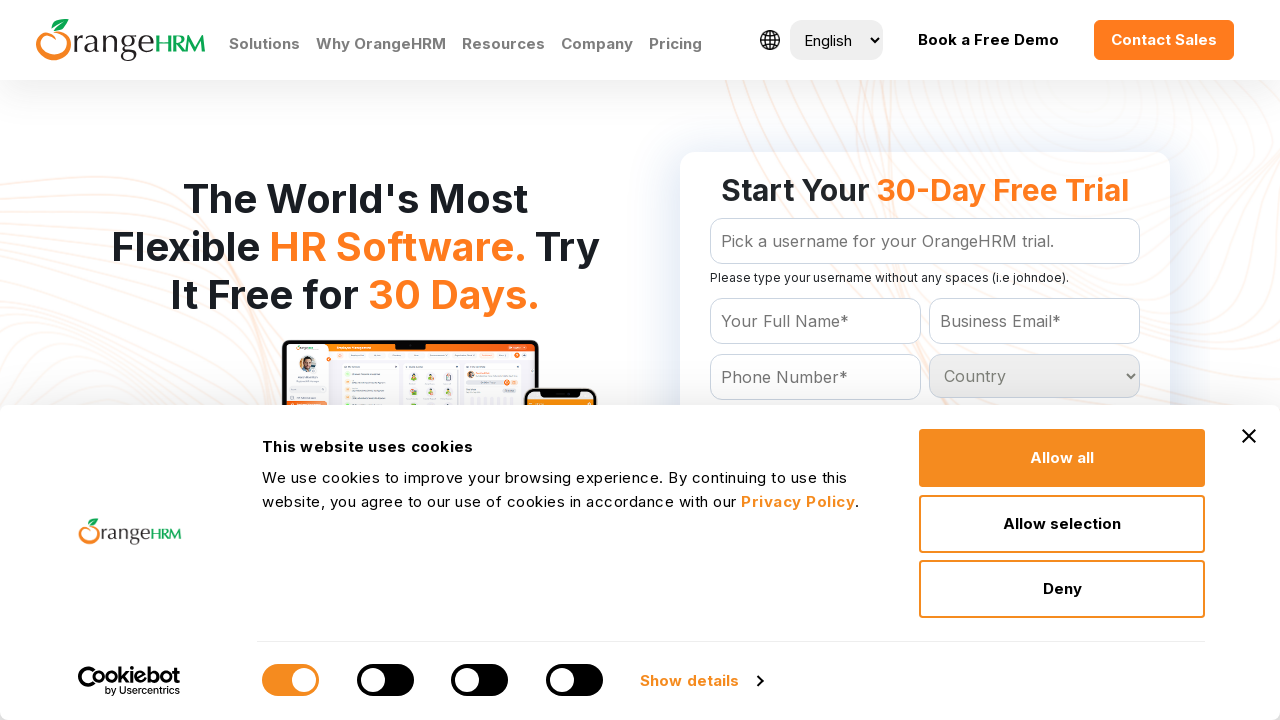

Located all anchor link elements on the page
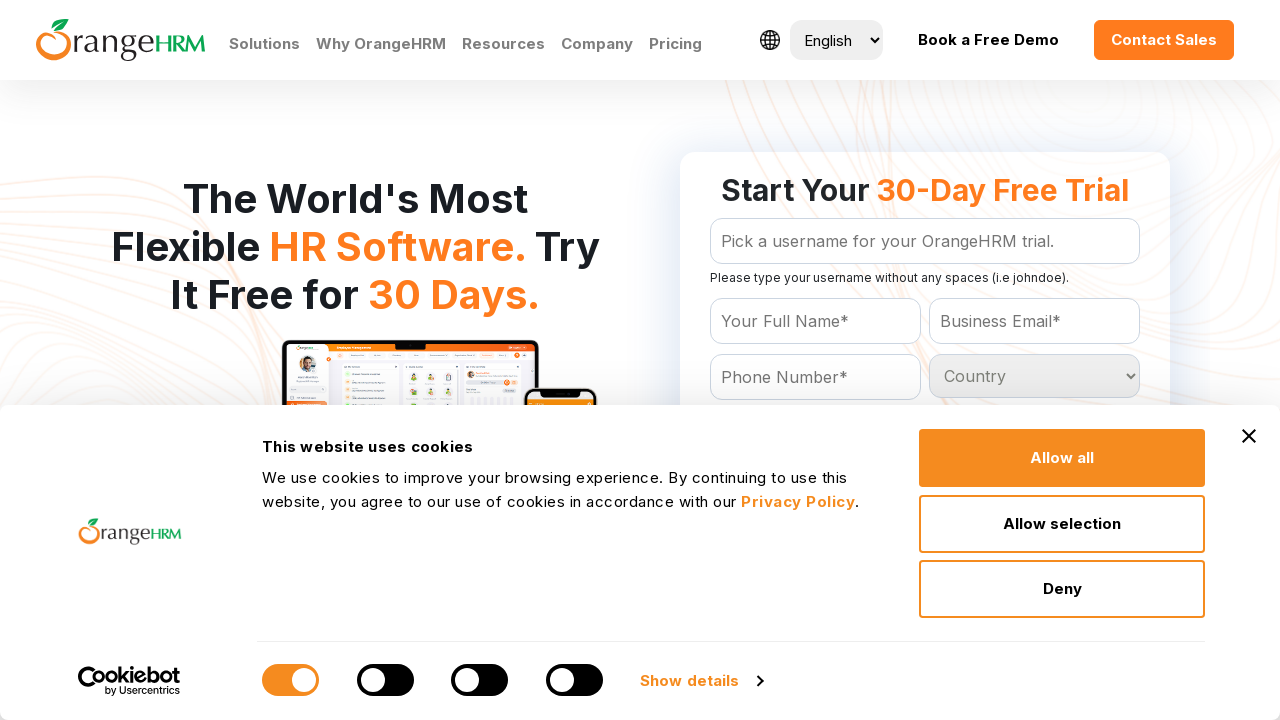

Verified that anchor links are present on the page (found 212 links)
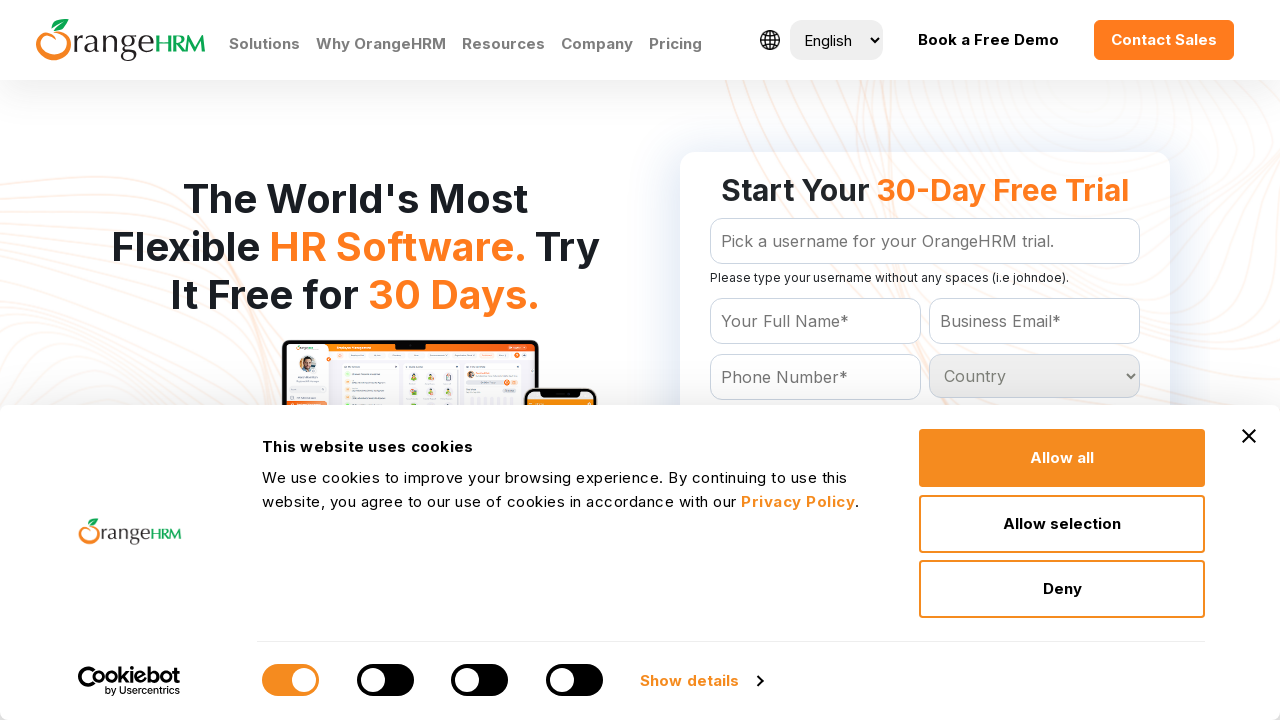

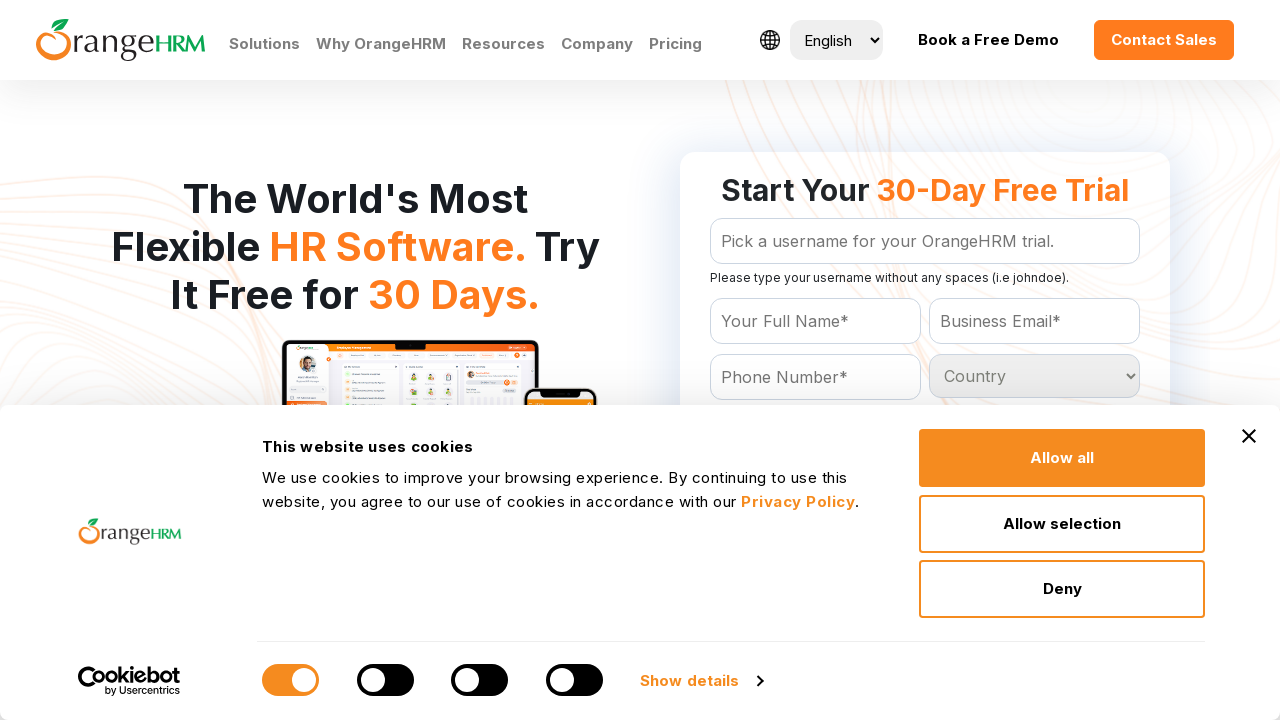